Creates tasks and tests the Toggle All button to mark all tasks as completed and then uncompleted

Starting URL: https://todo-app.tallinn-learning.ee/

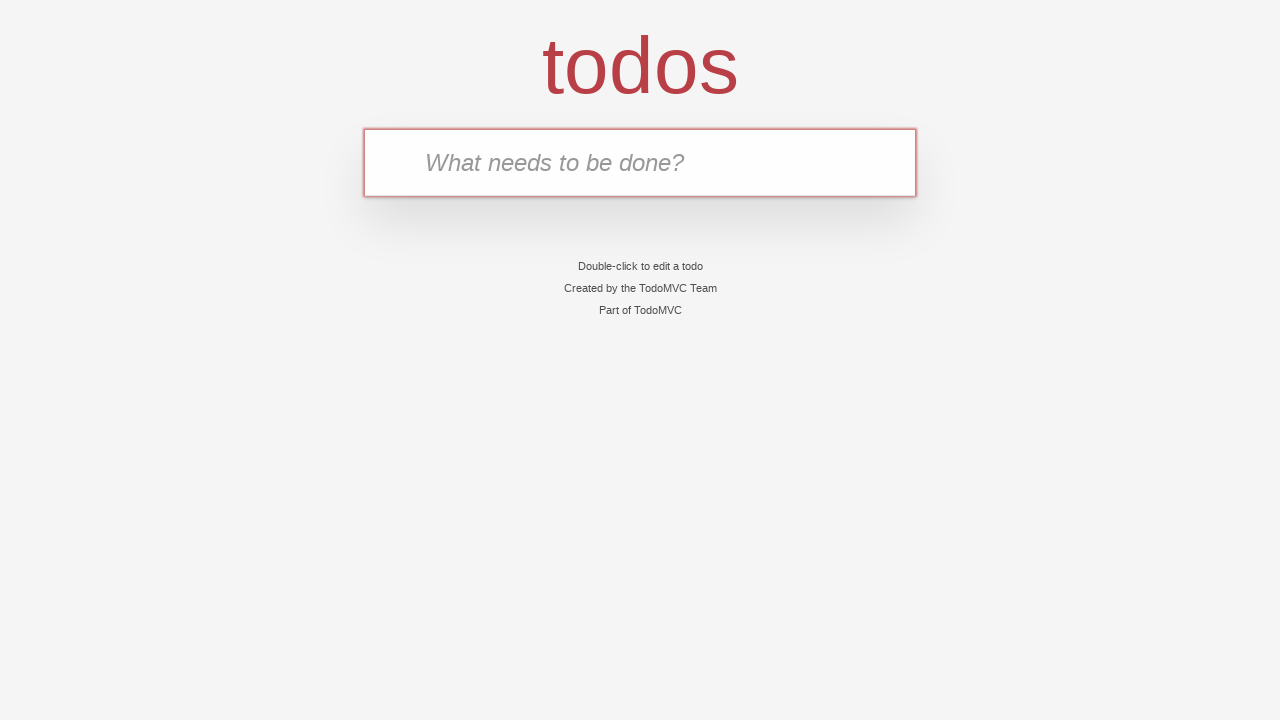

Filled new task input with 'Buy milk' on .new-todo
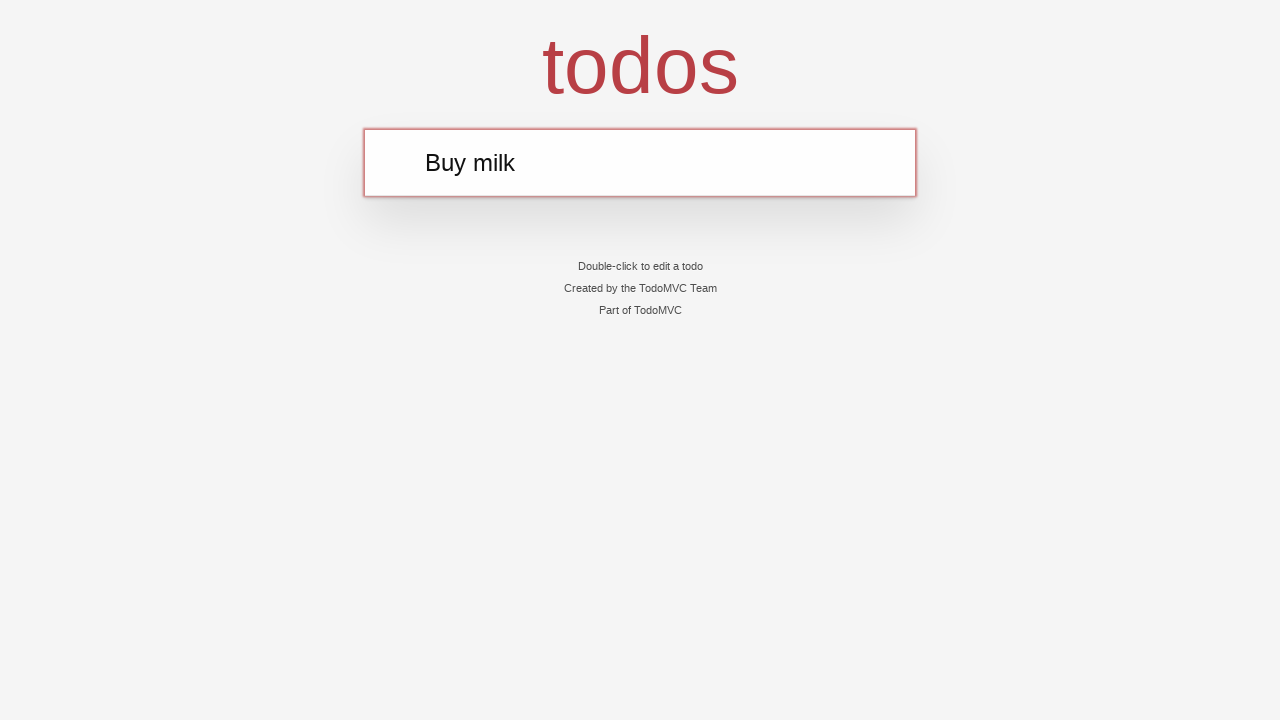

Pressed Enter to create first task on .new-todo
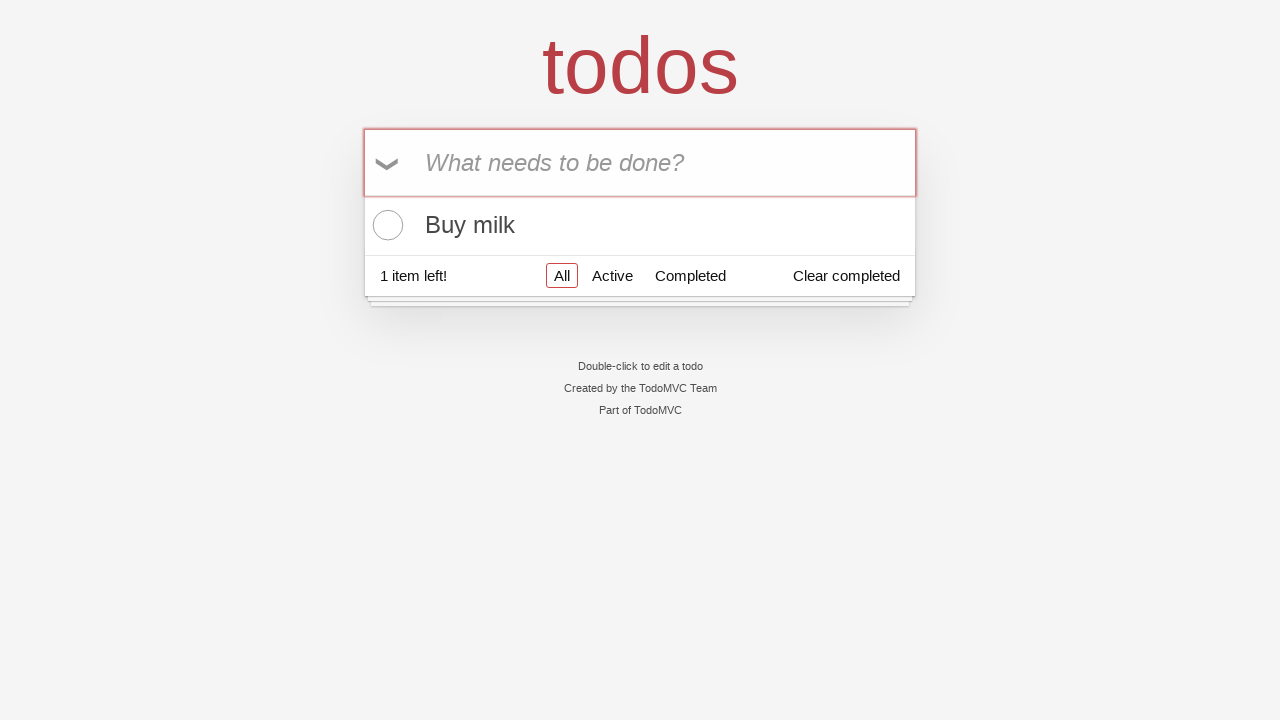

Filled new task input with 'Buy bread' on .new-todo
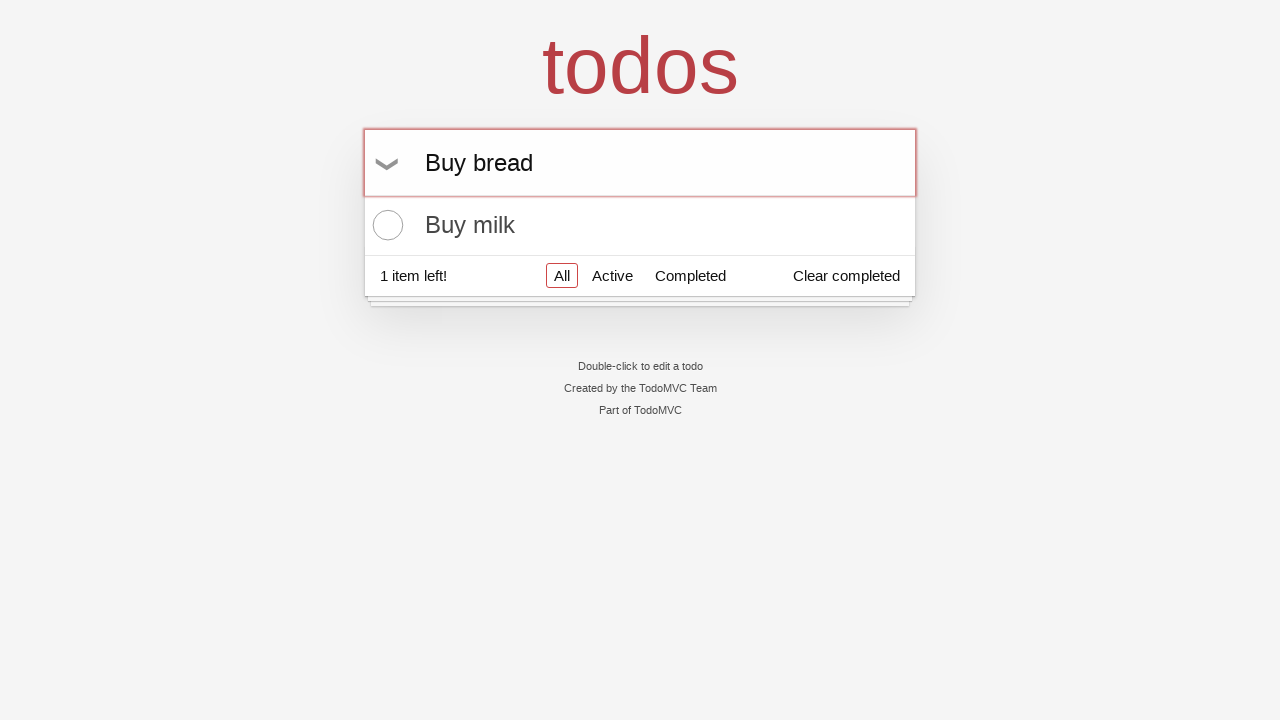

Pressed Enter to create second task on .new-todo
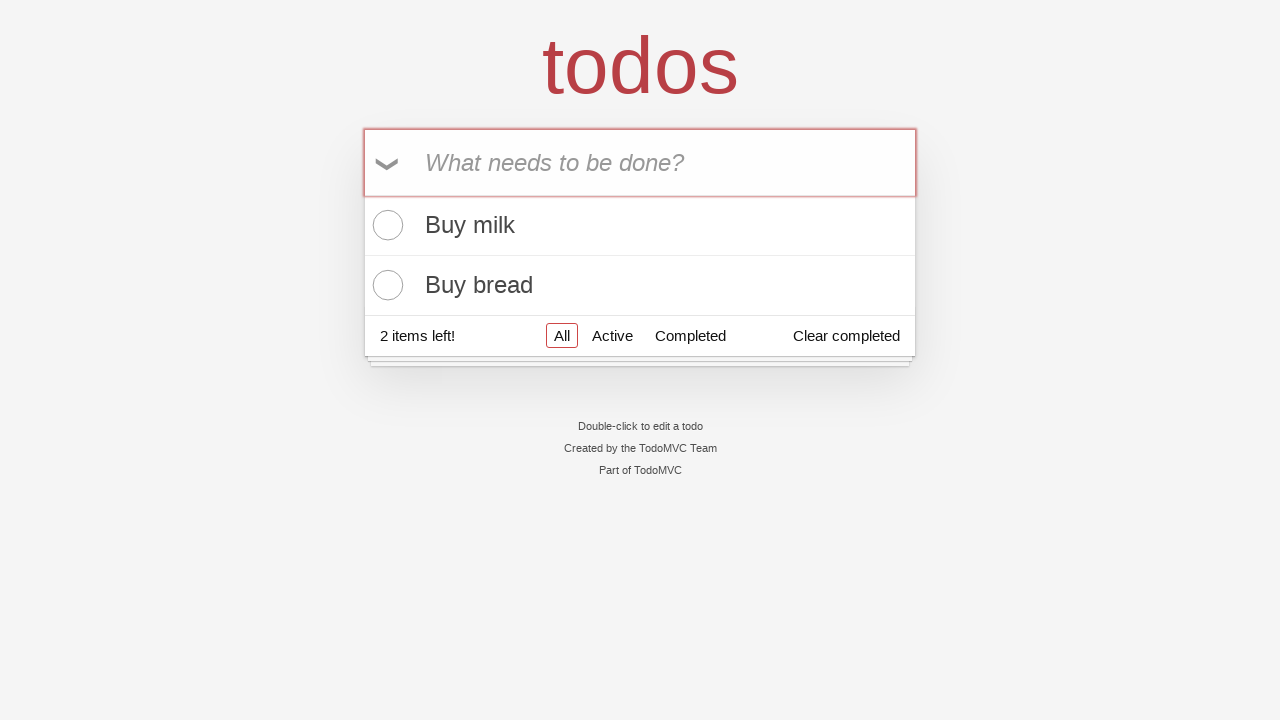

Clicked Toggle All button to mark all tasks as completed at (389, 163) on .toggle-all
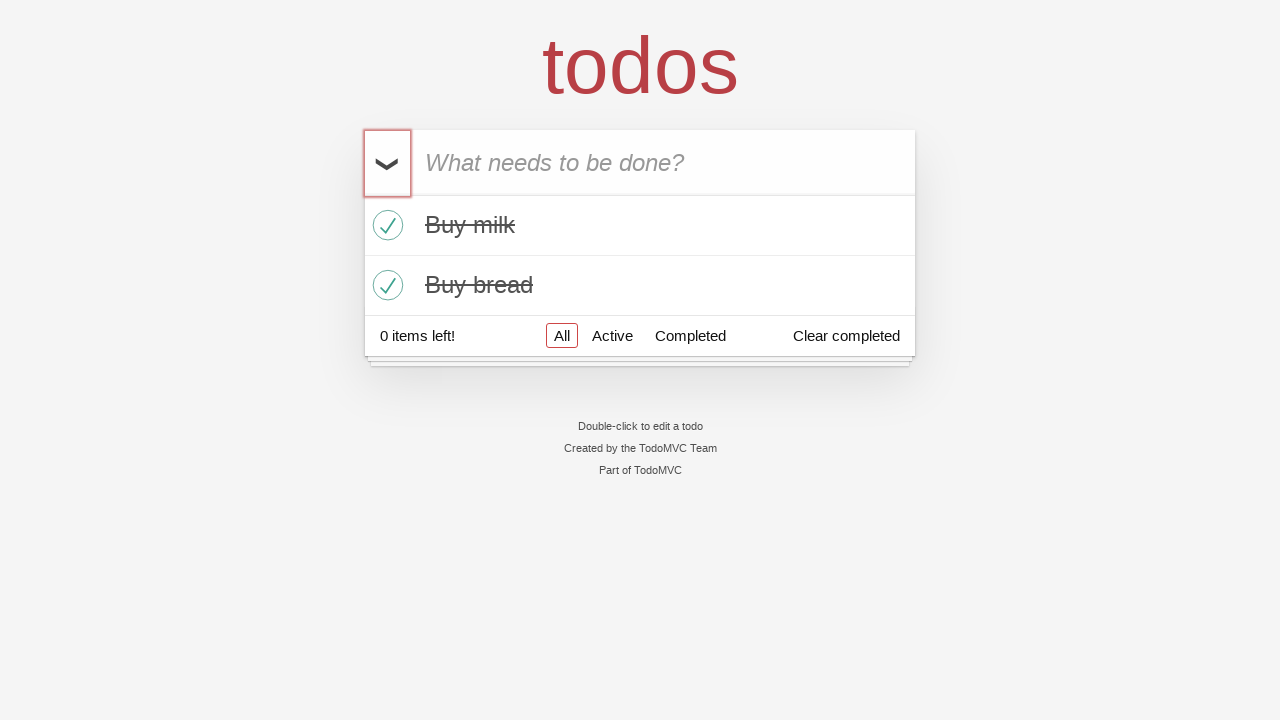

Clicked Toggle All button again to mark all tasks as uncompleted at (389, 163) on .toggle-all
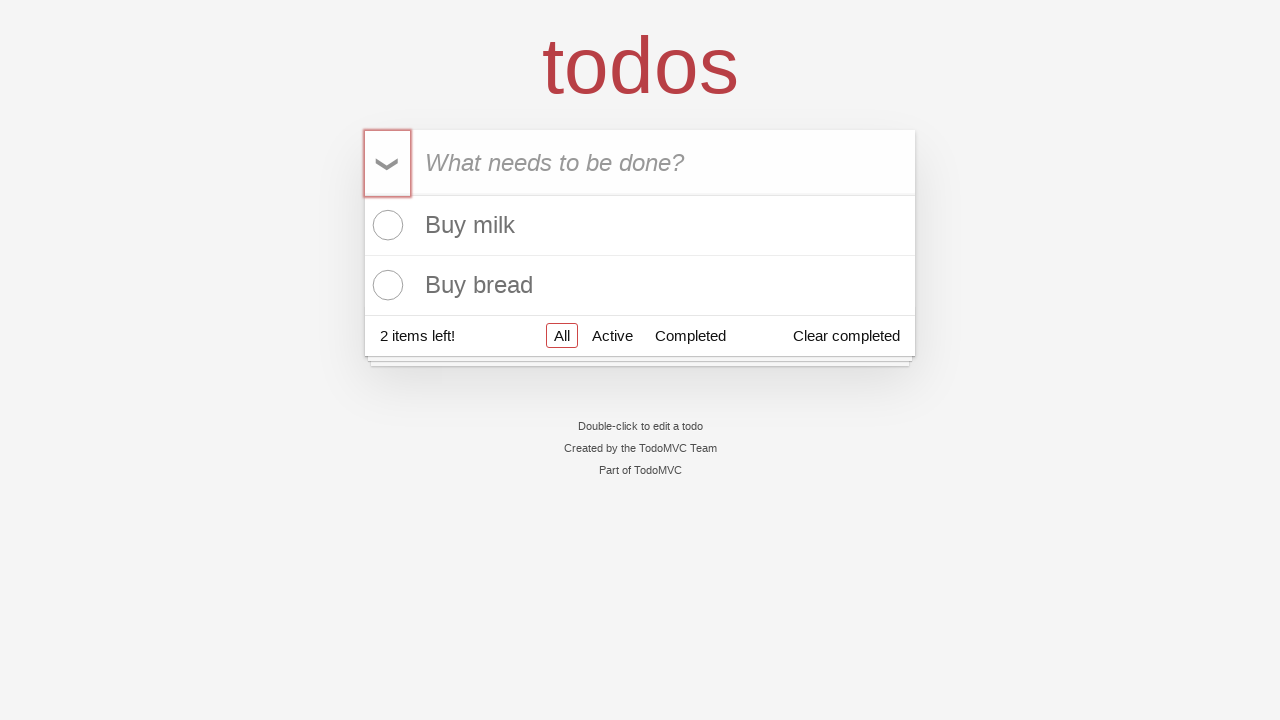

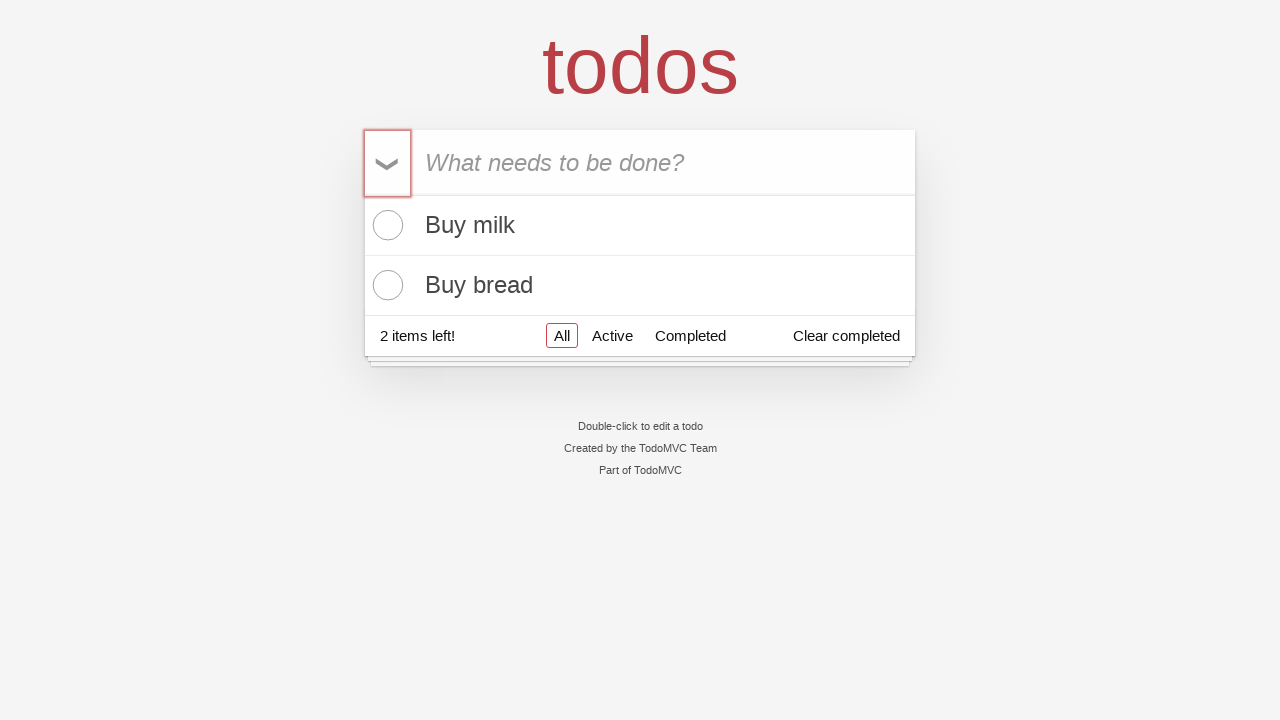